Navigates to a MofanPy tutorial page and verifies that content is loaded by checking for text element

Starting URL: https://mofanpy.com/tutorials/machine-learning/torch/intro-speed-up-learning

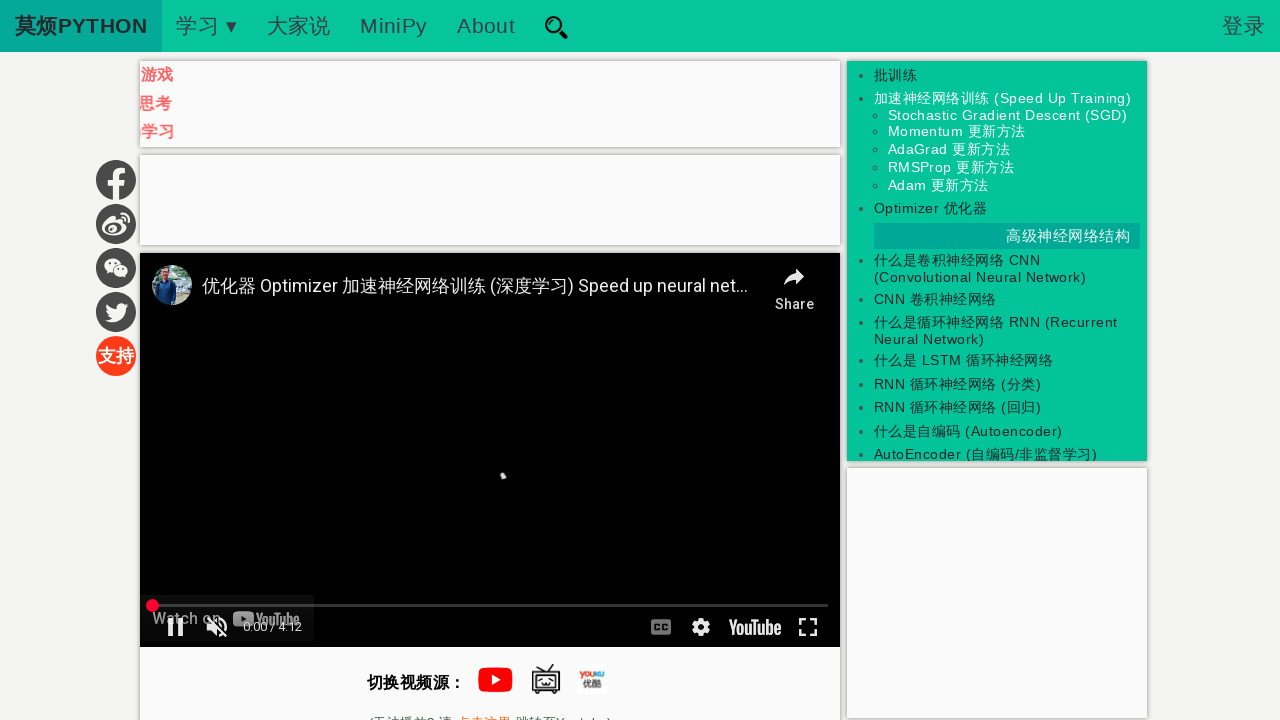

Waited for main content element to load on MofanPy tutorial page
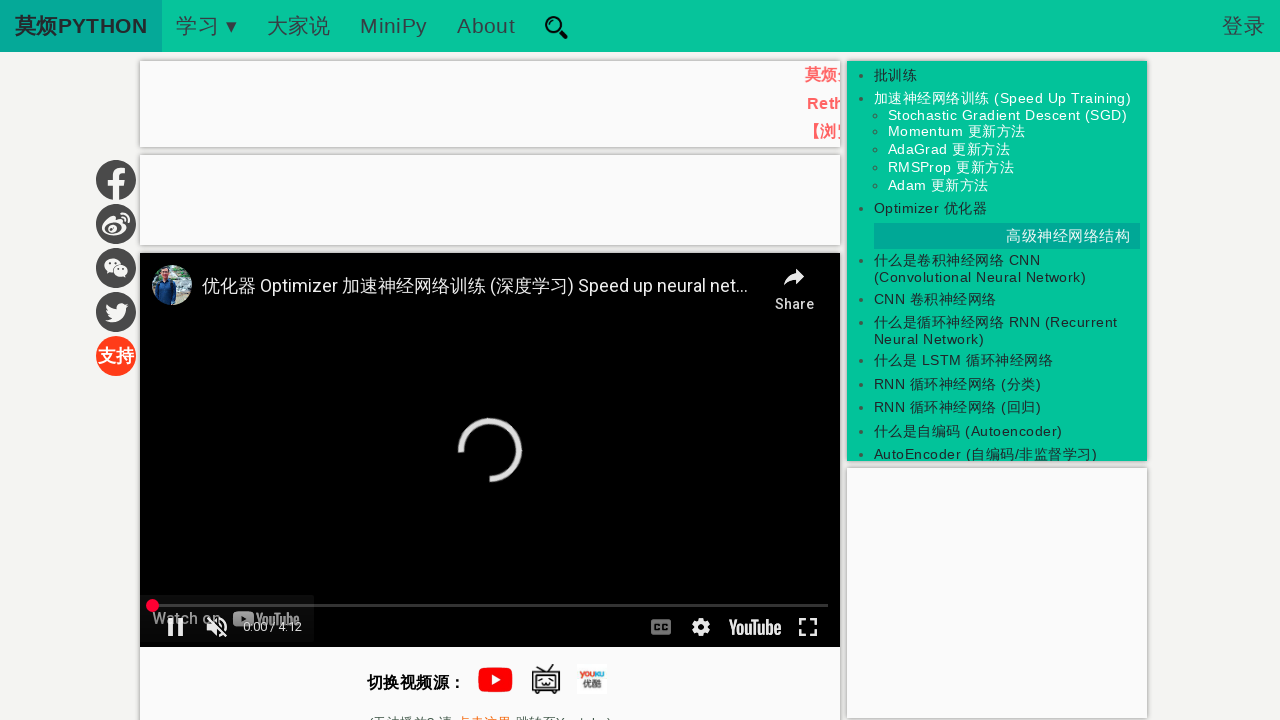

Retrieved text content: 1719 characters loaded
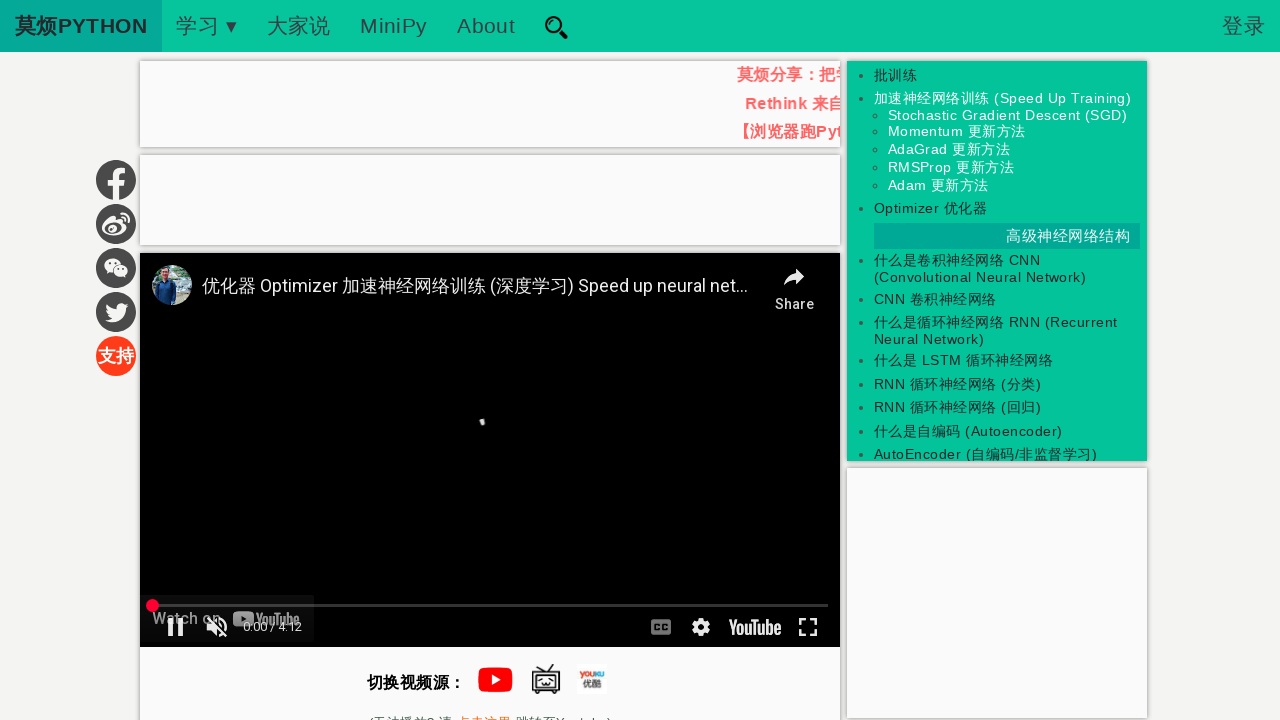

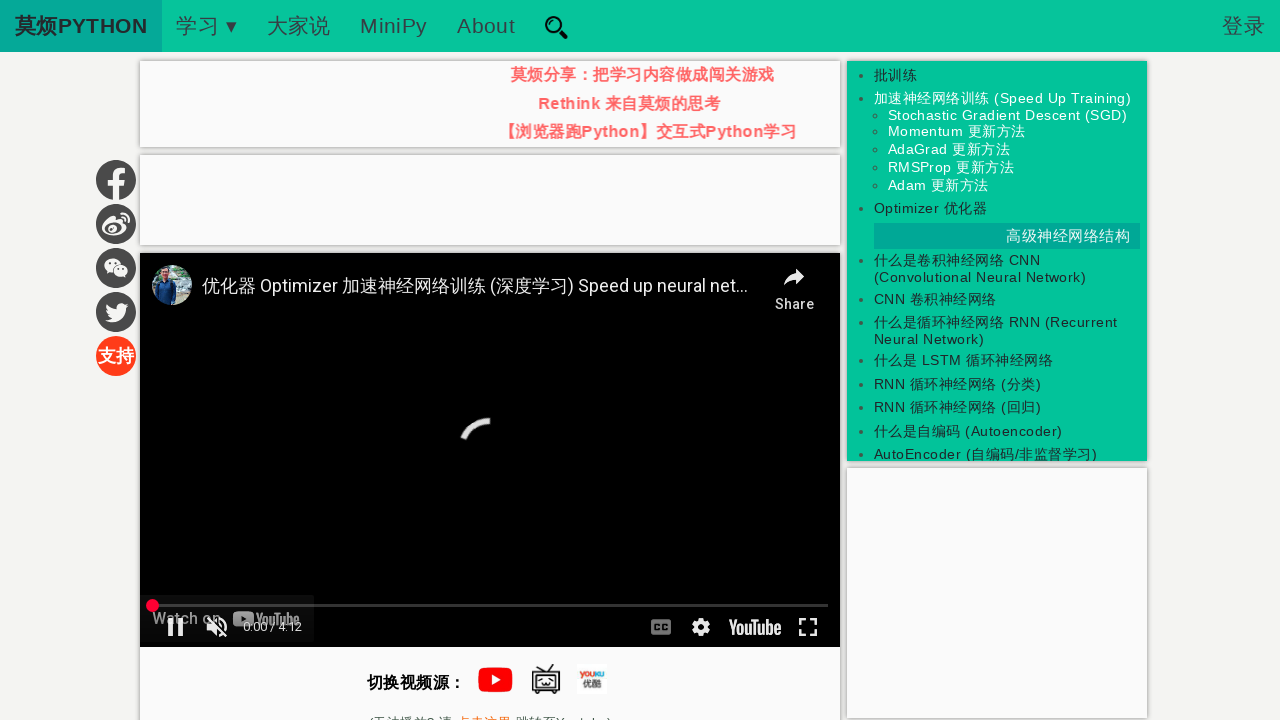